Tests dropdown selection functionality by selecting an option from a select menu and verifying the selected value

Starting URL: https://demoqa.com/select-menu

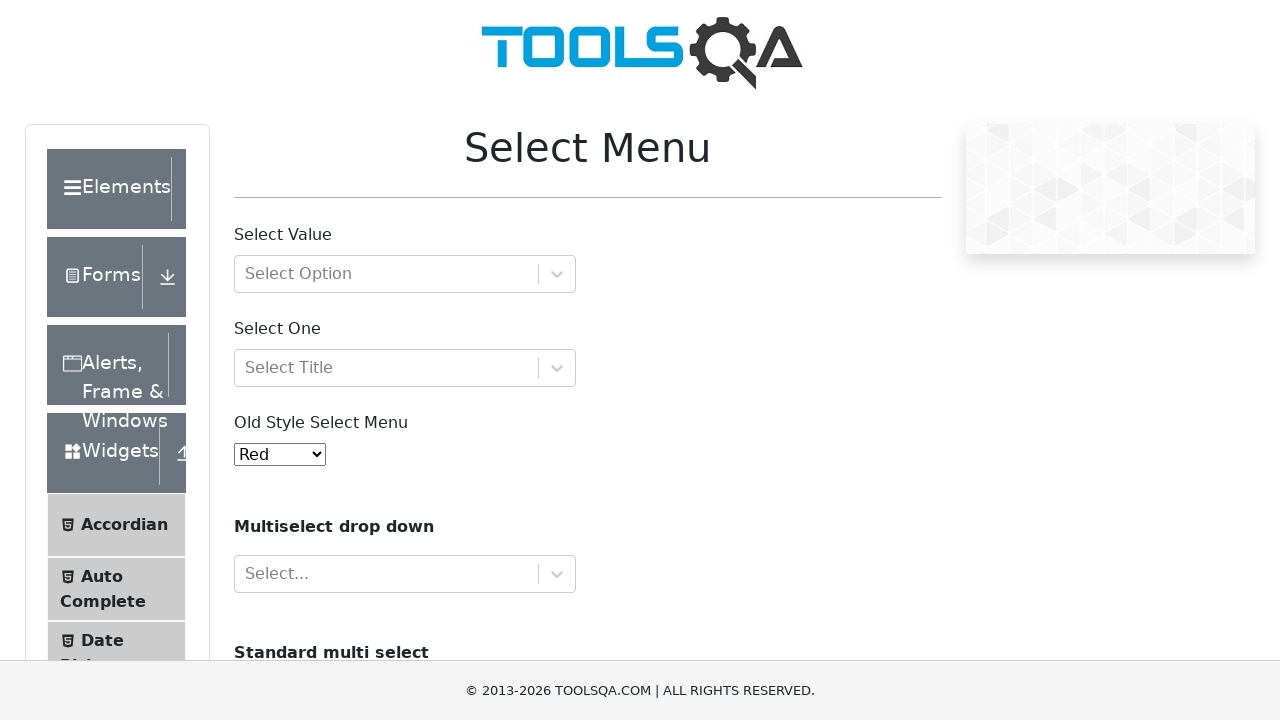

Selected 'Aqua' option from dropdown menu on #oldSelectMenu
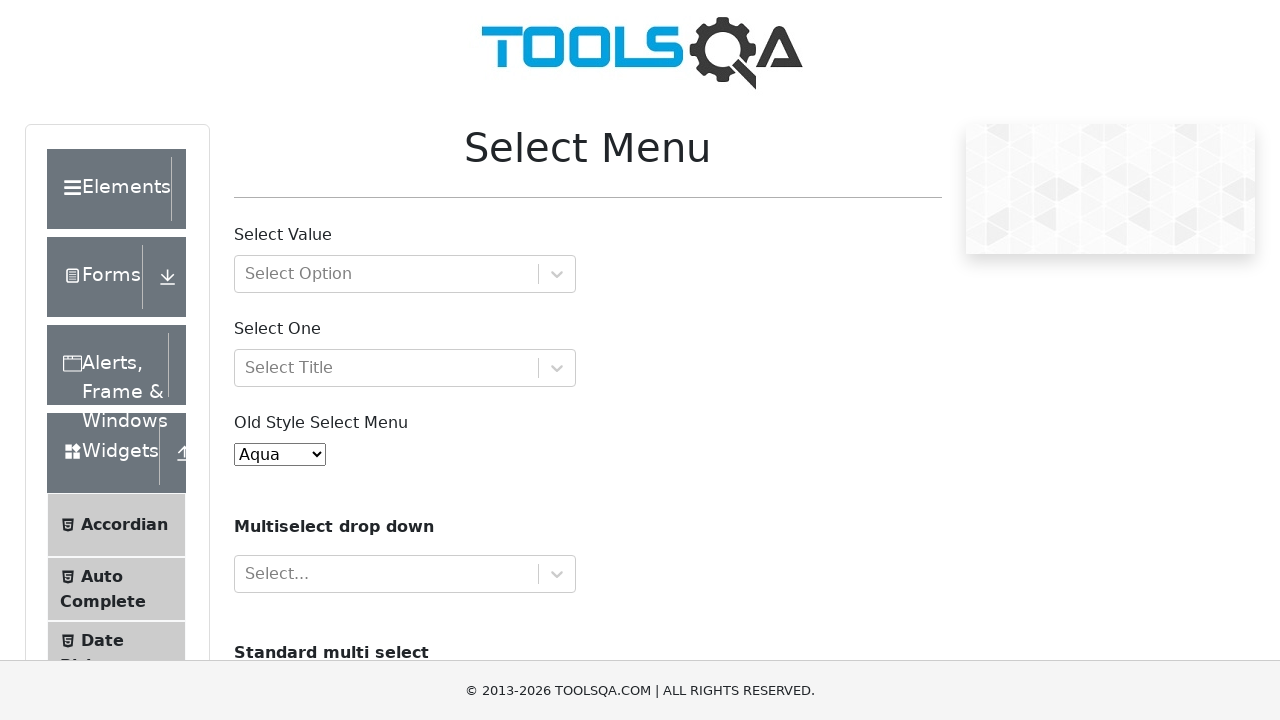

Retrieved selected option text: Aqua
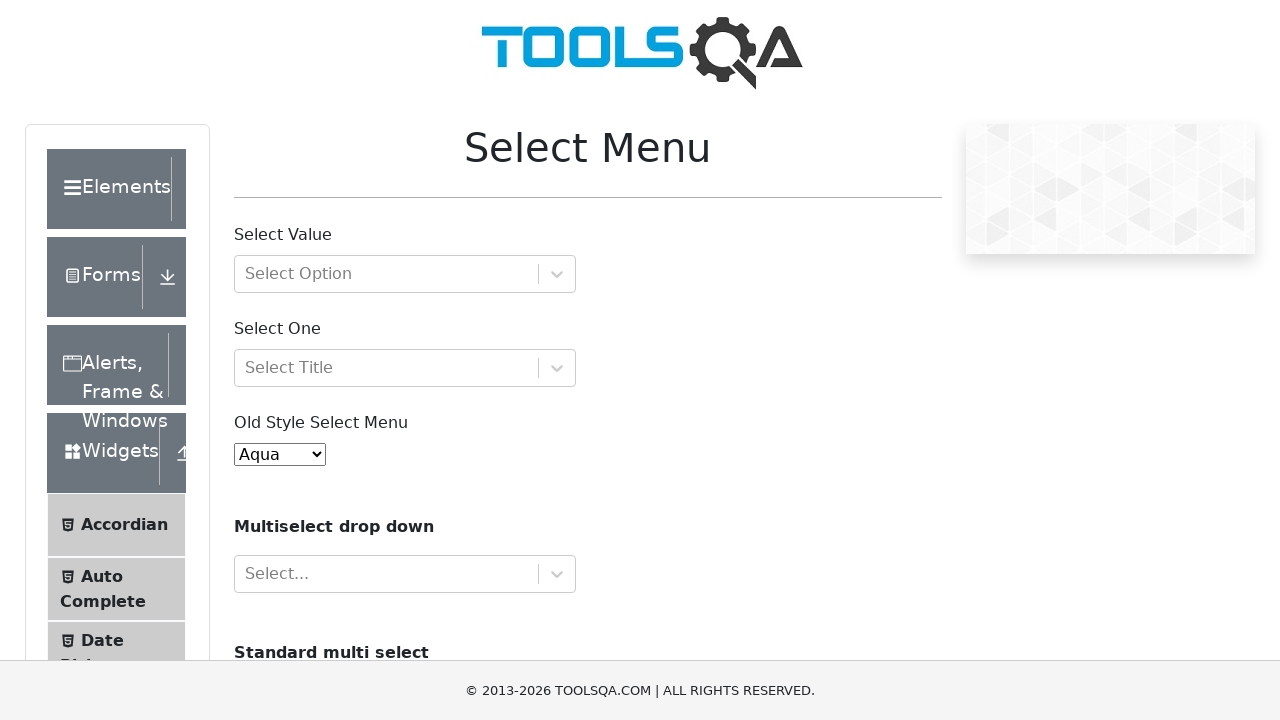

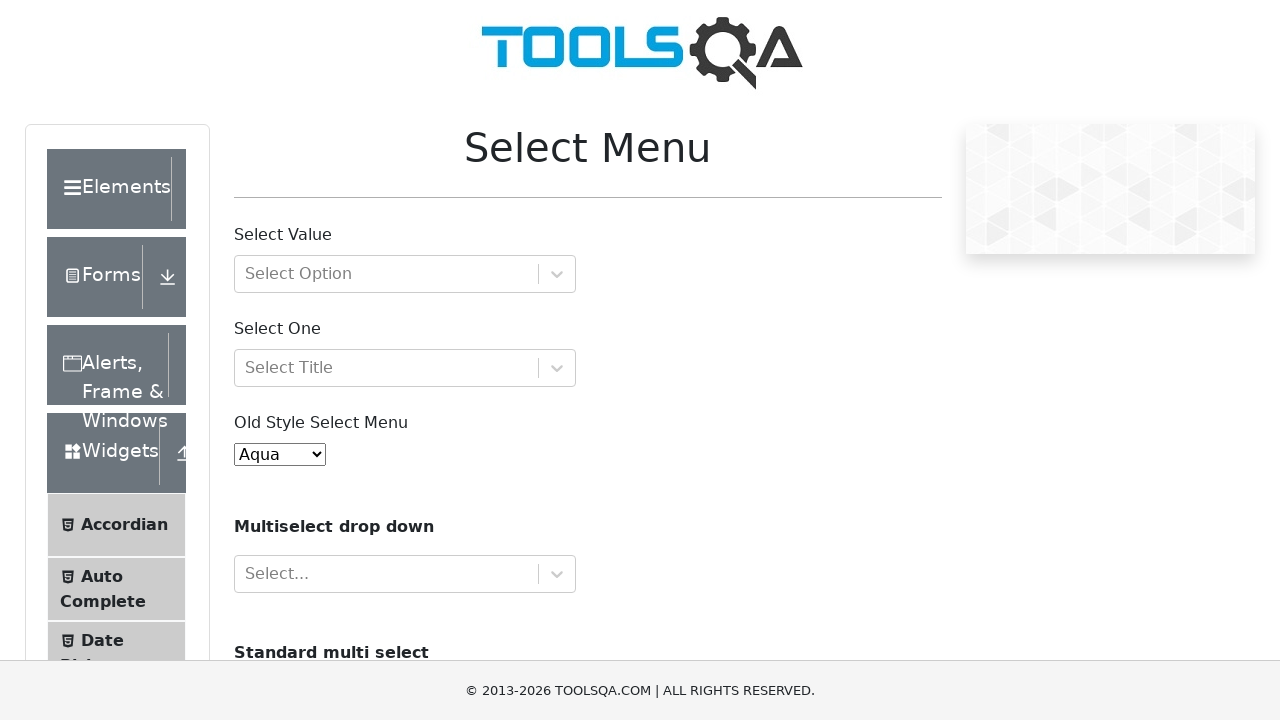